Tests drag and drop functionality by dragging the "Drag me" element and dropping it onto the "Drop here" target, then verifying the text changes to "Dropped!"

Starting URL: https://demoqa.com/droppable

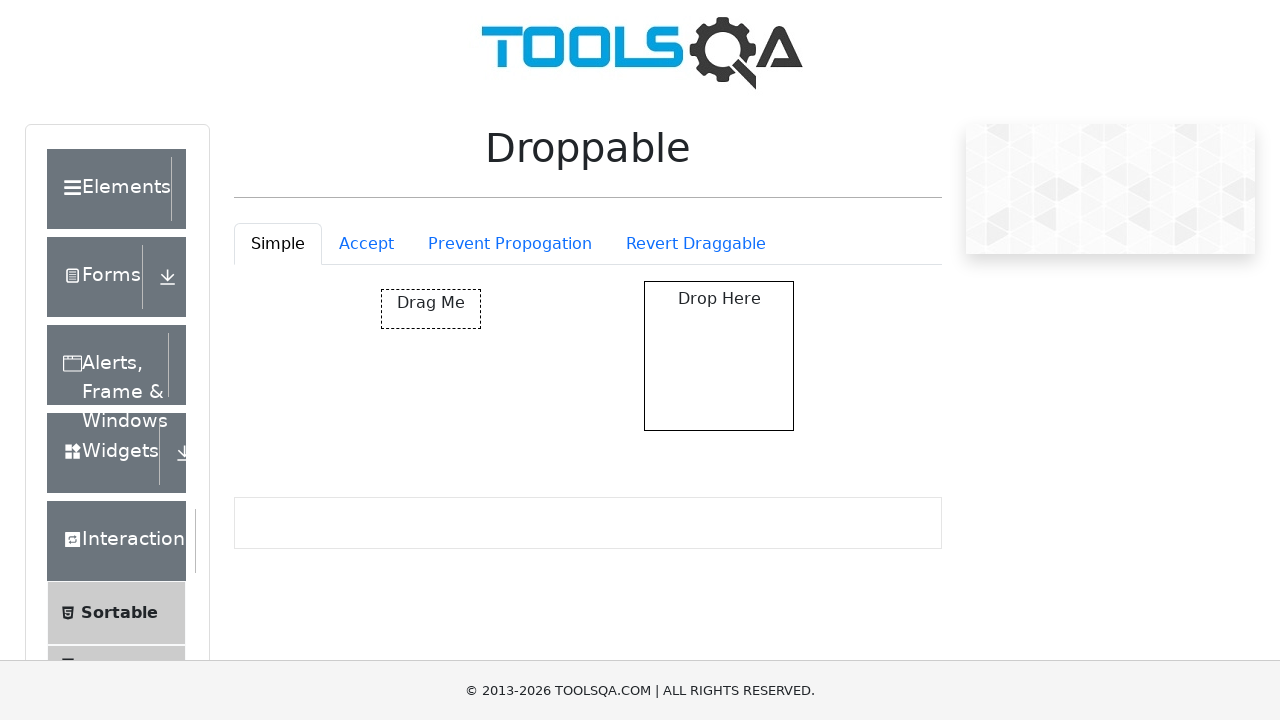

Located the draggable element with id 'draggable'
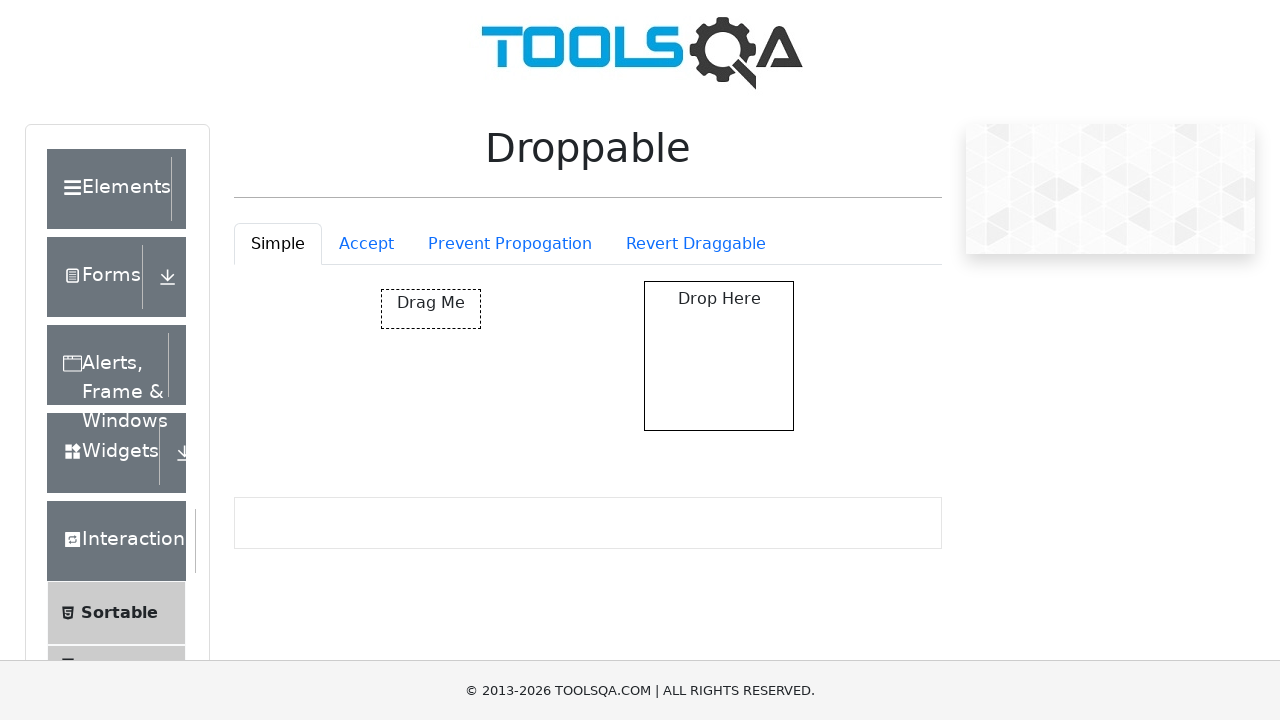

Located the drop target element with id 'droppable'
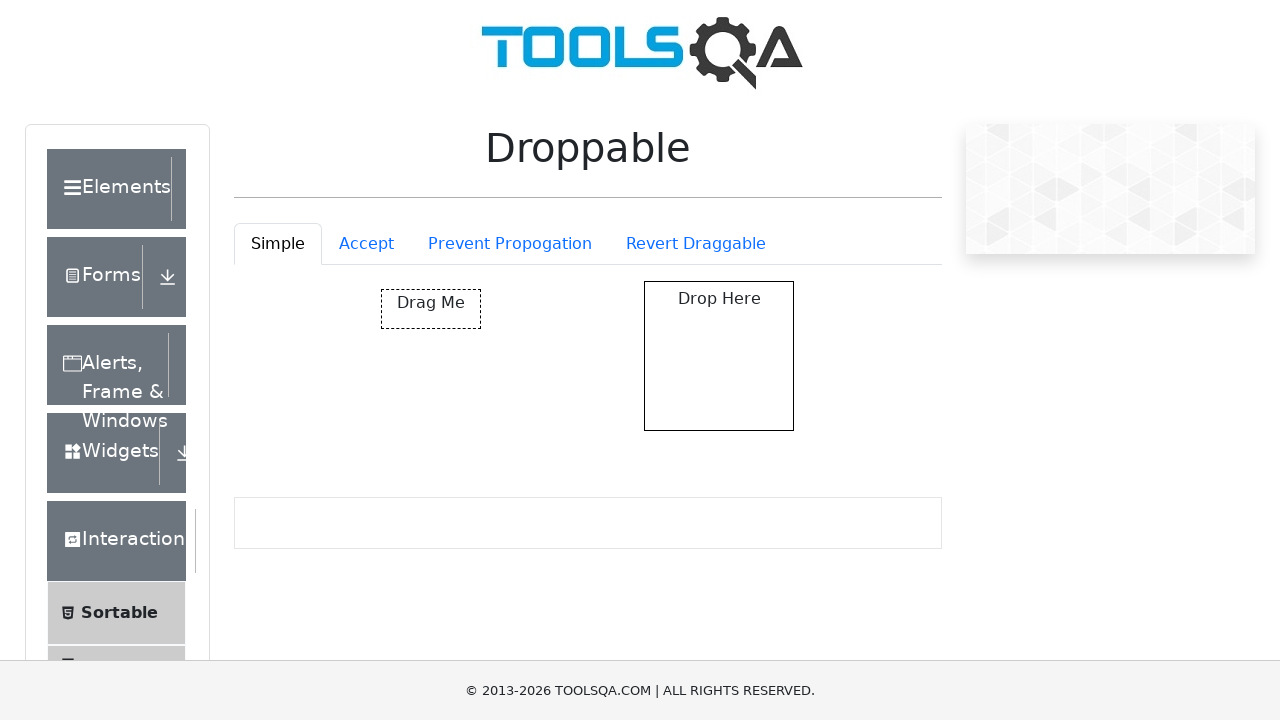

Dragged 'Drag me' element and dropped it onto 'Drop here' target at (719, 356)
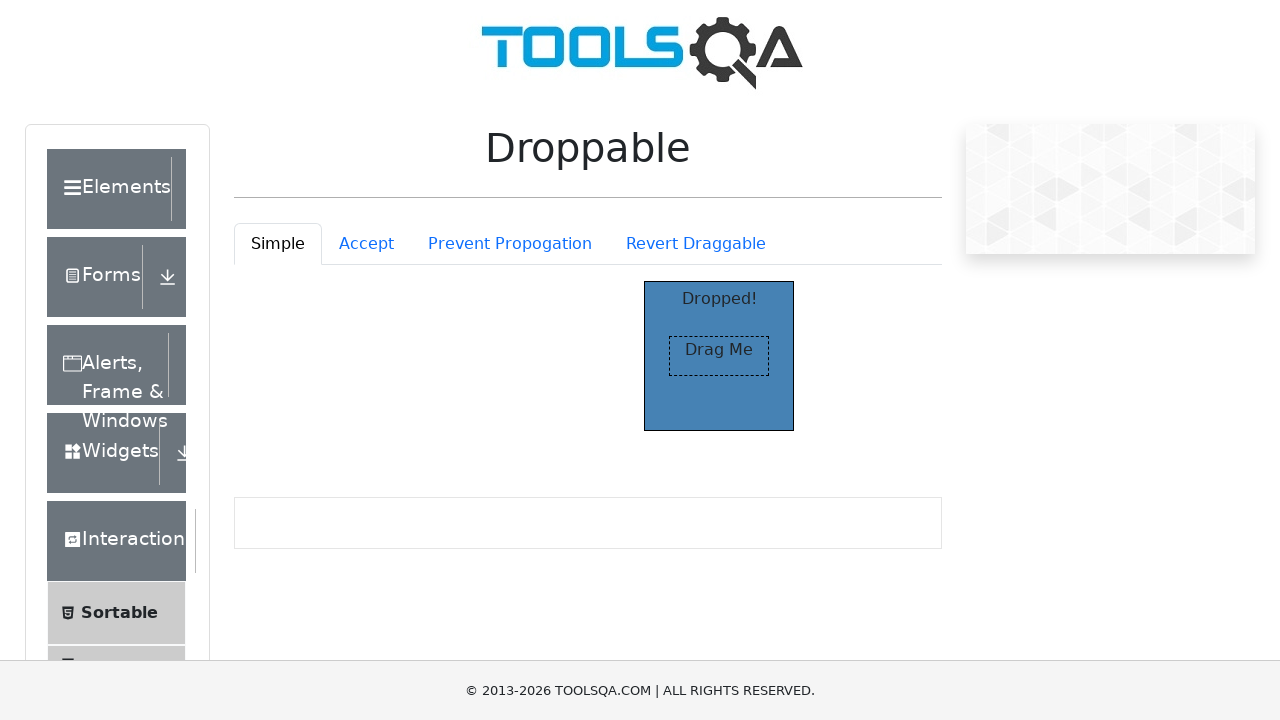

Waited for 'Dropped!' text to appear in drop target
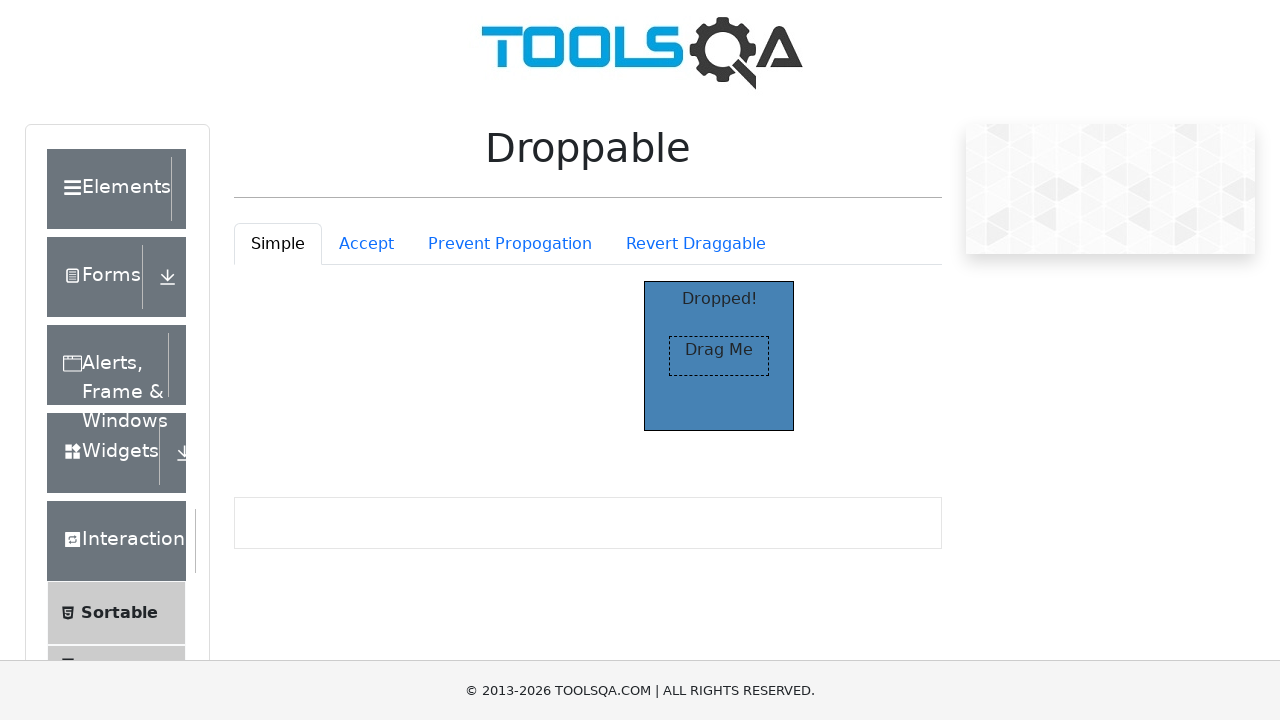

Verified that drop target text changed to 'Dropped!'
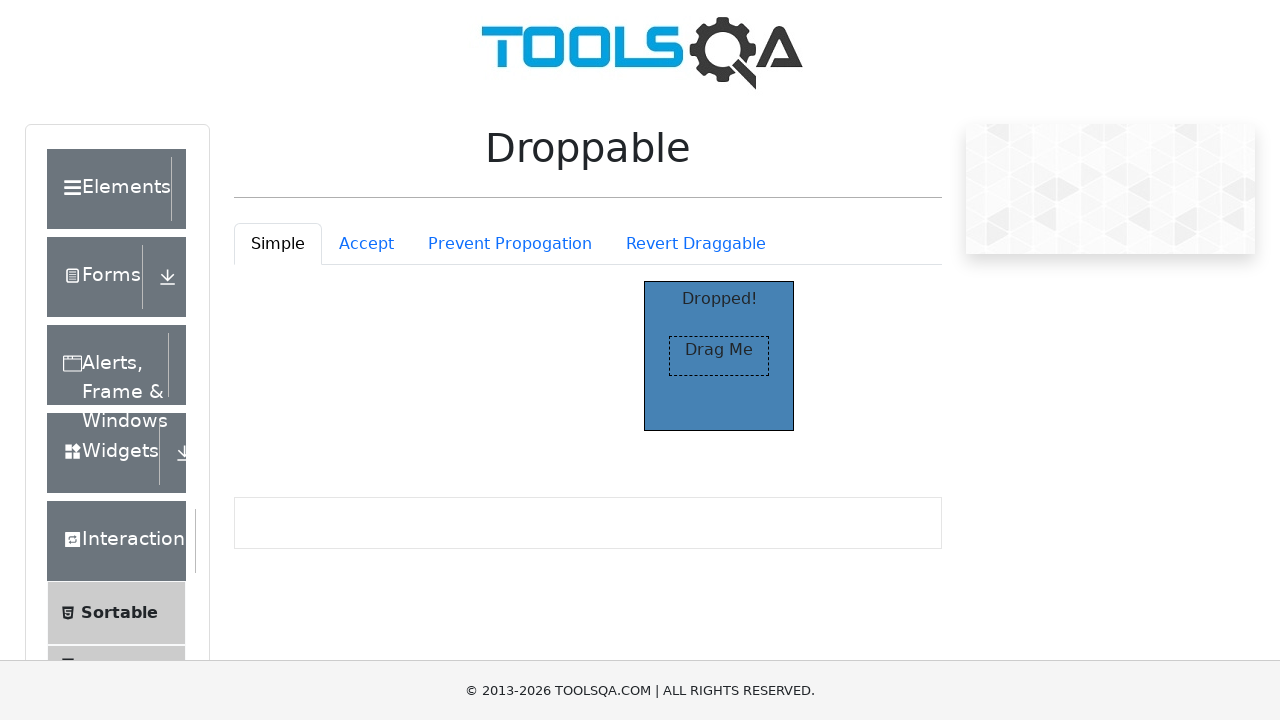

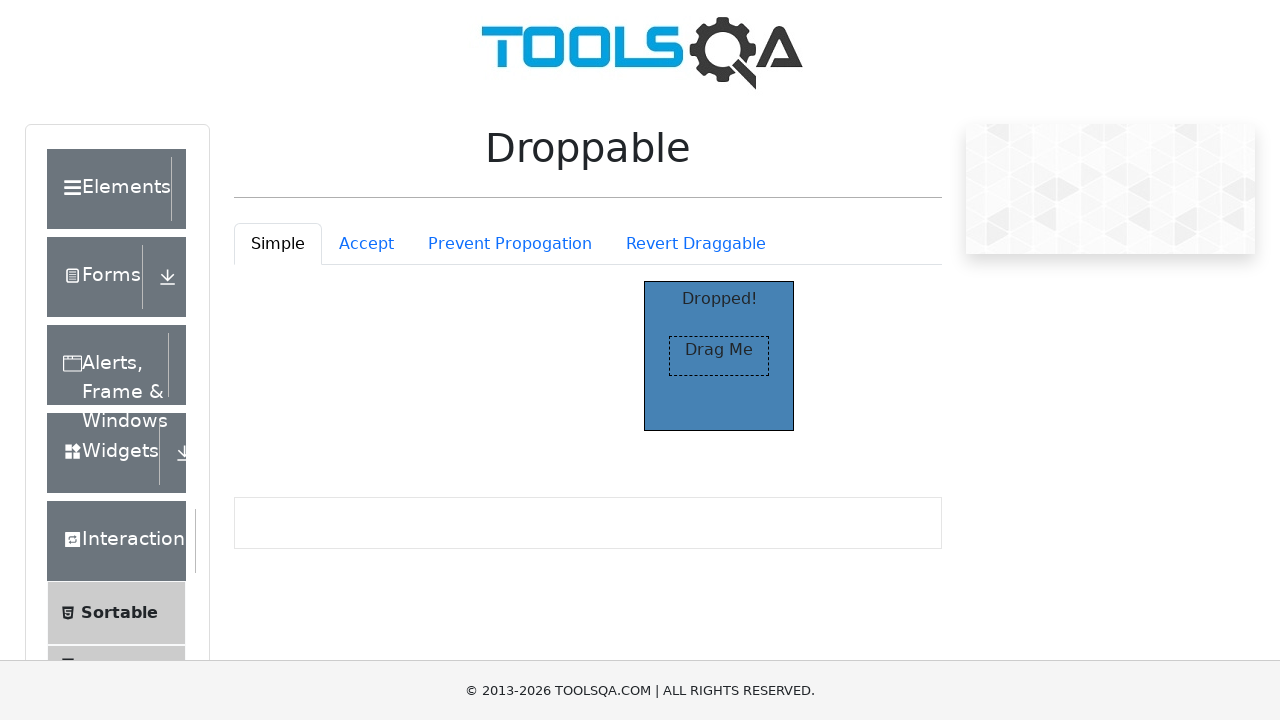